Tests different button click types (double click, right click, dynamic click) on demoqa.com and verifies the corresponding messages are displayed

Starting URL: https://demoqa.com/

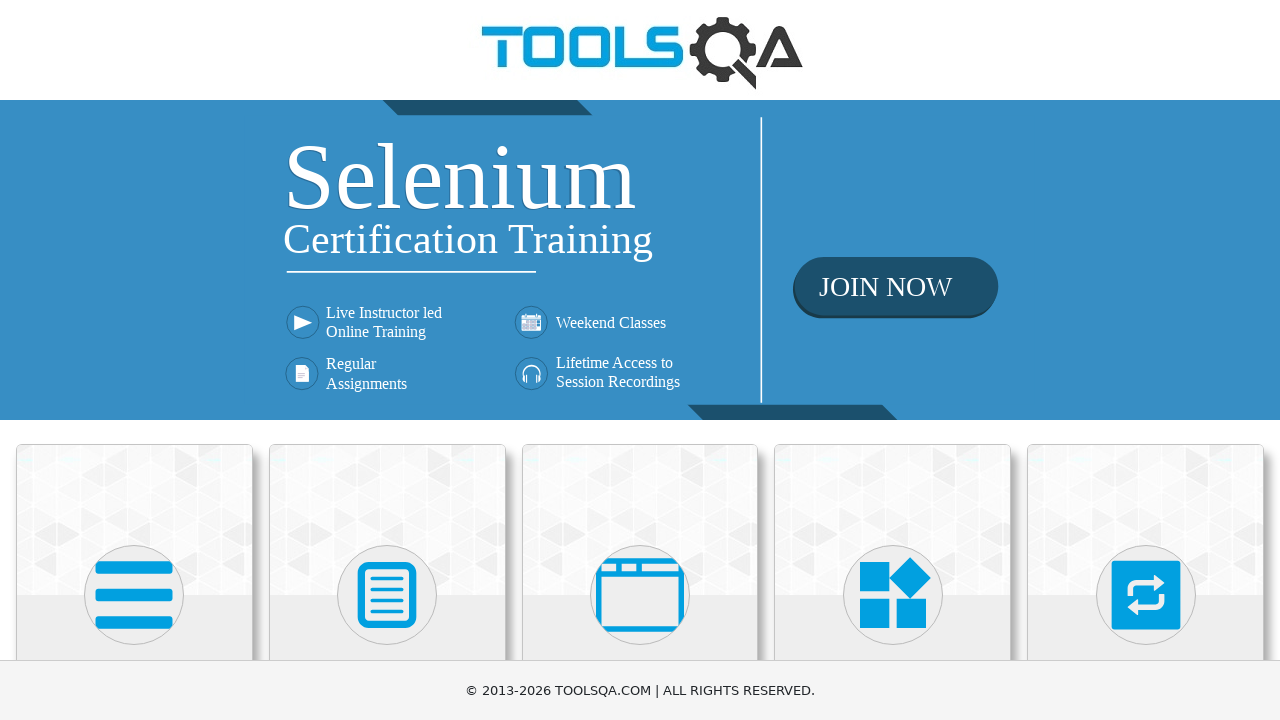

Clicked on Elements category card at (134, 520) on .category-cards .card:first-child
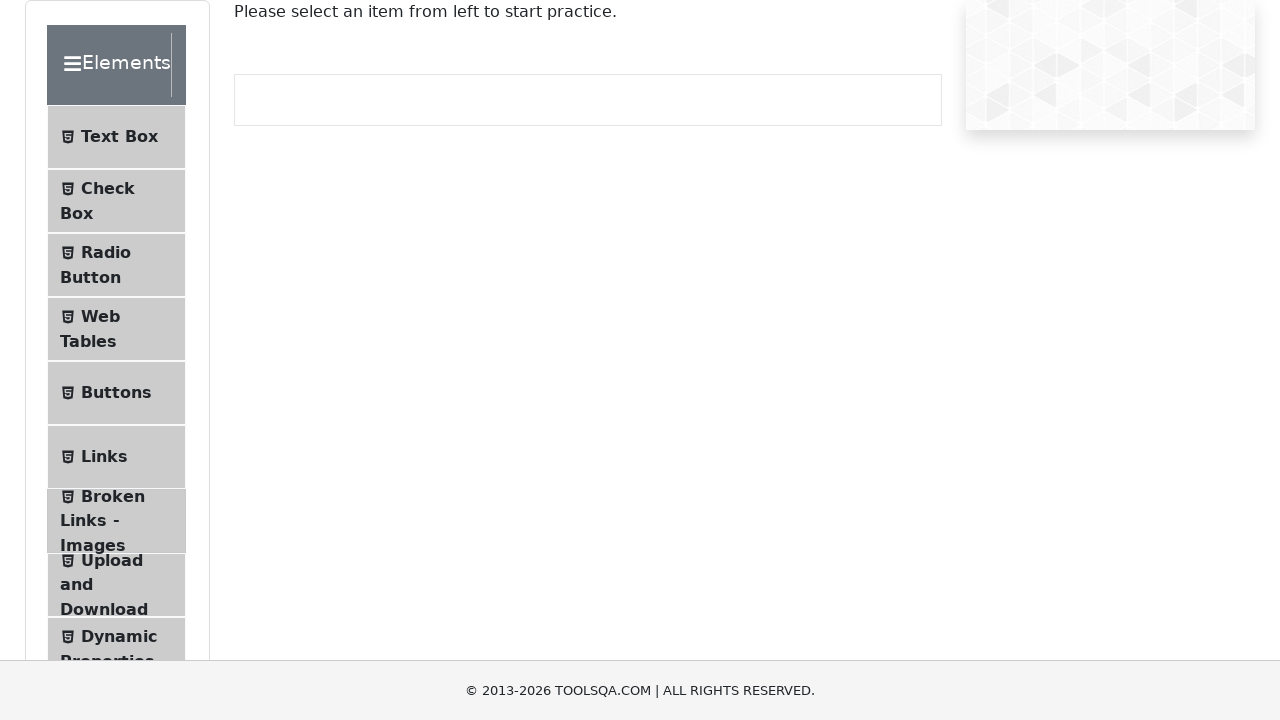

Clicked on Buttons menu item at (116, 393) on text=Buttons
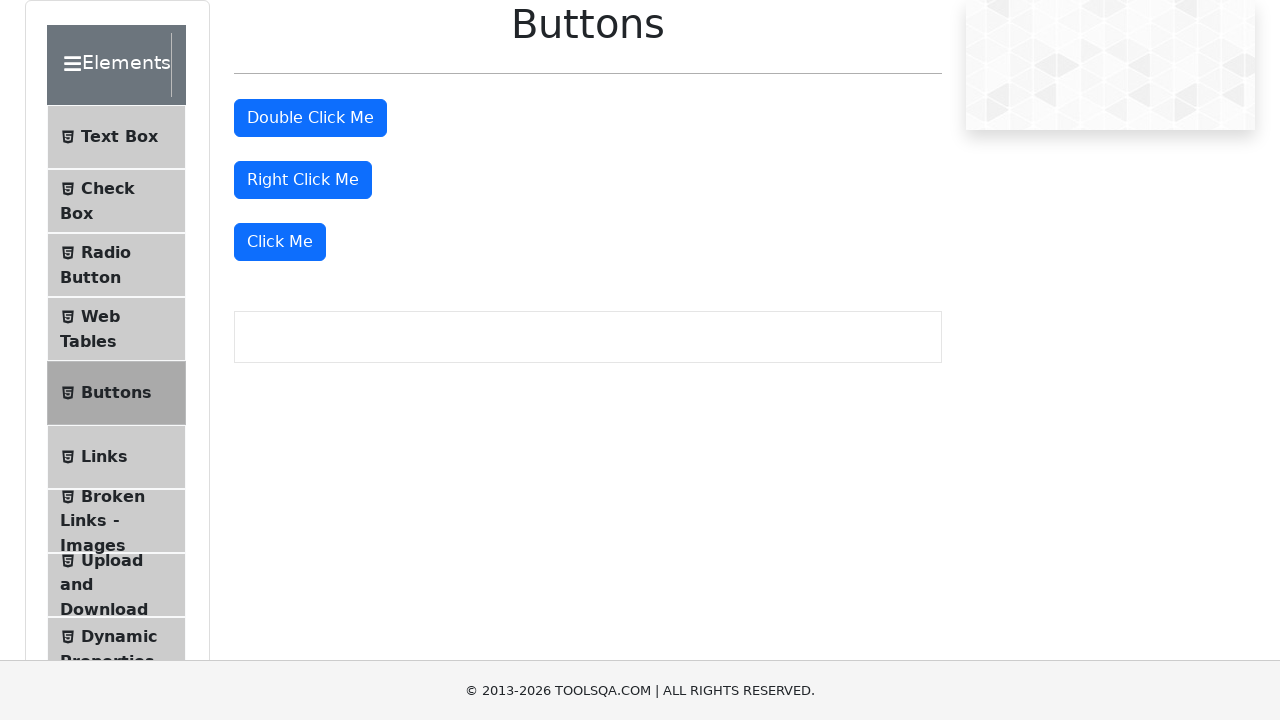

Double clicked the double click button at (310, 118) on #doubleClickBtn
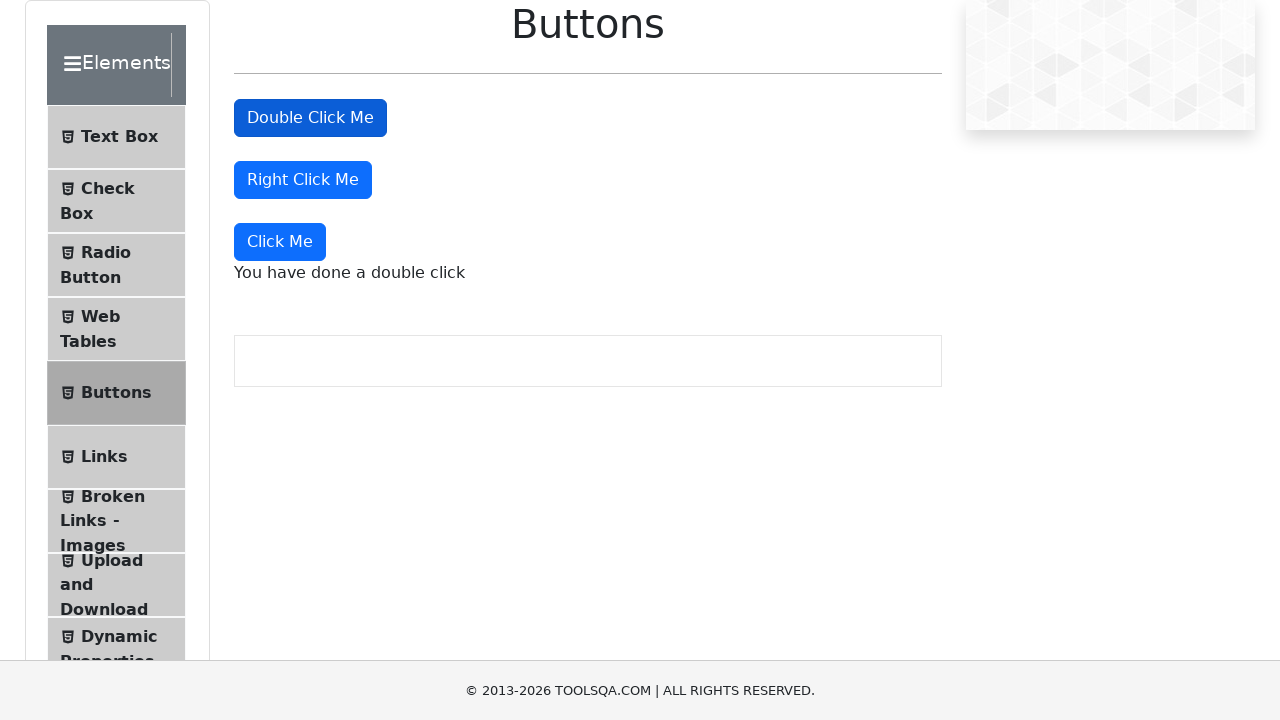

Right clicked the right click button at (303, 180) on #rightClickBtn
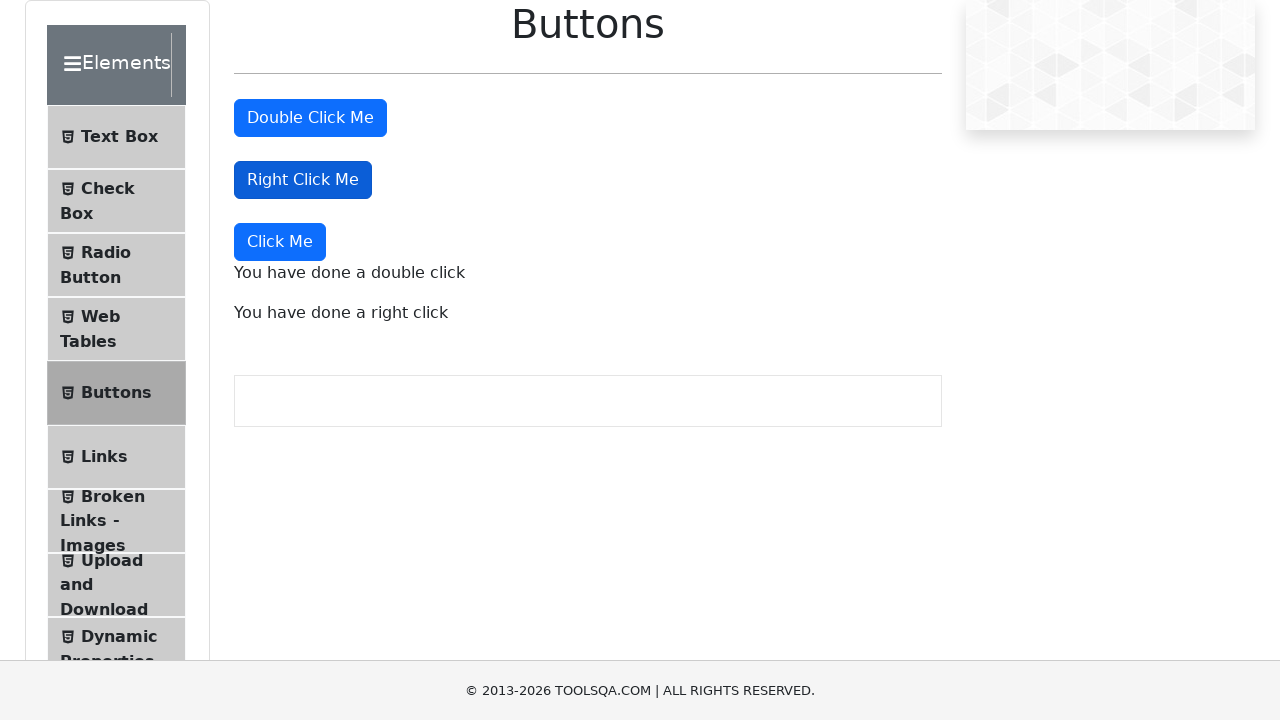

Clicked the dynamic click button at (280, 242) on xpath=//button[text()='Click Me']
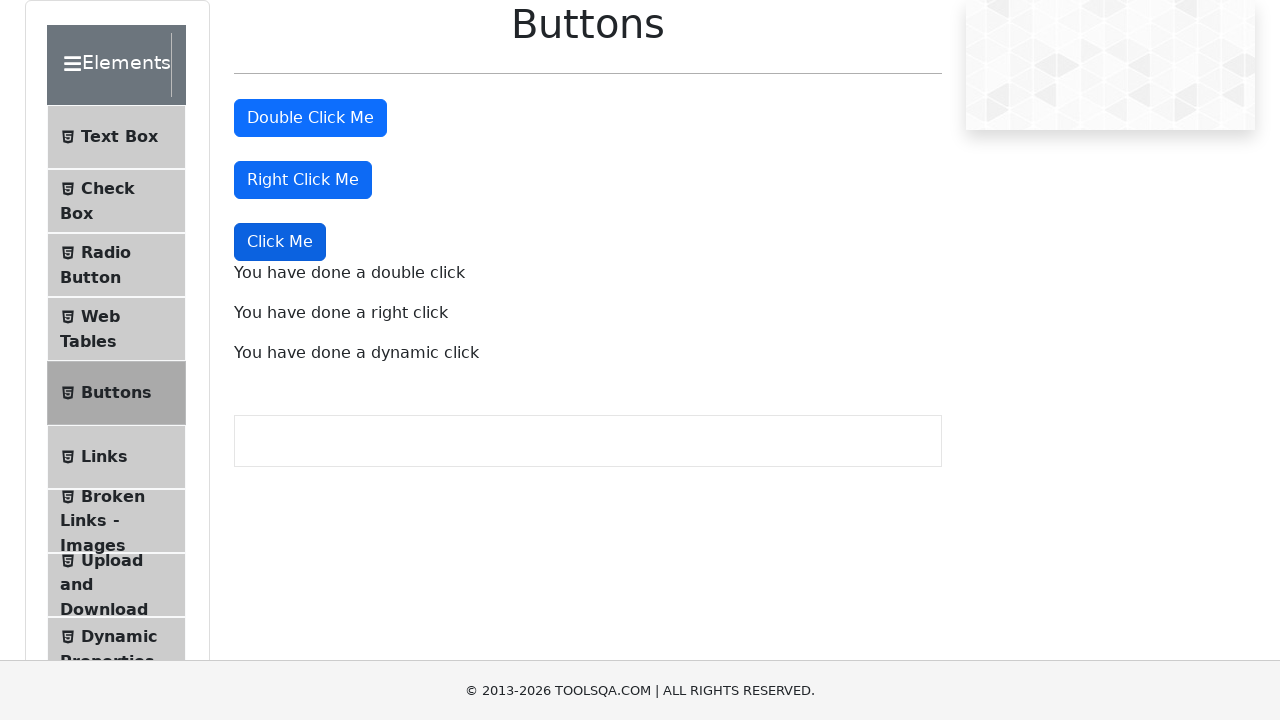

Verified double click message is displayed
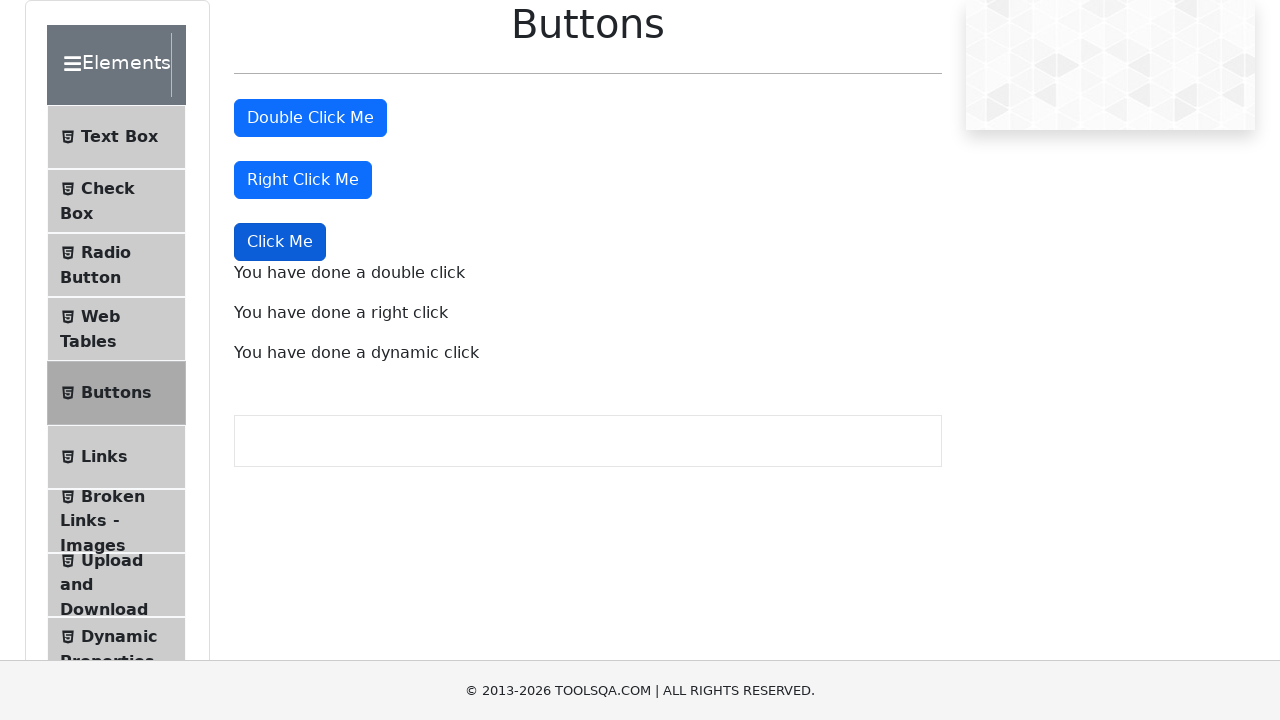

Verified right click message is displayed
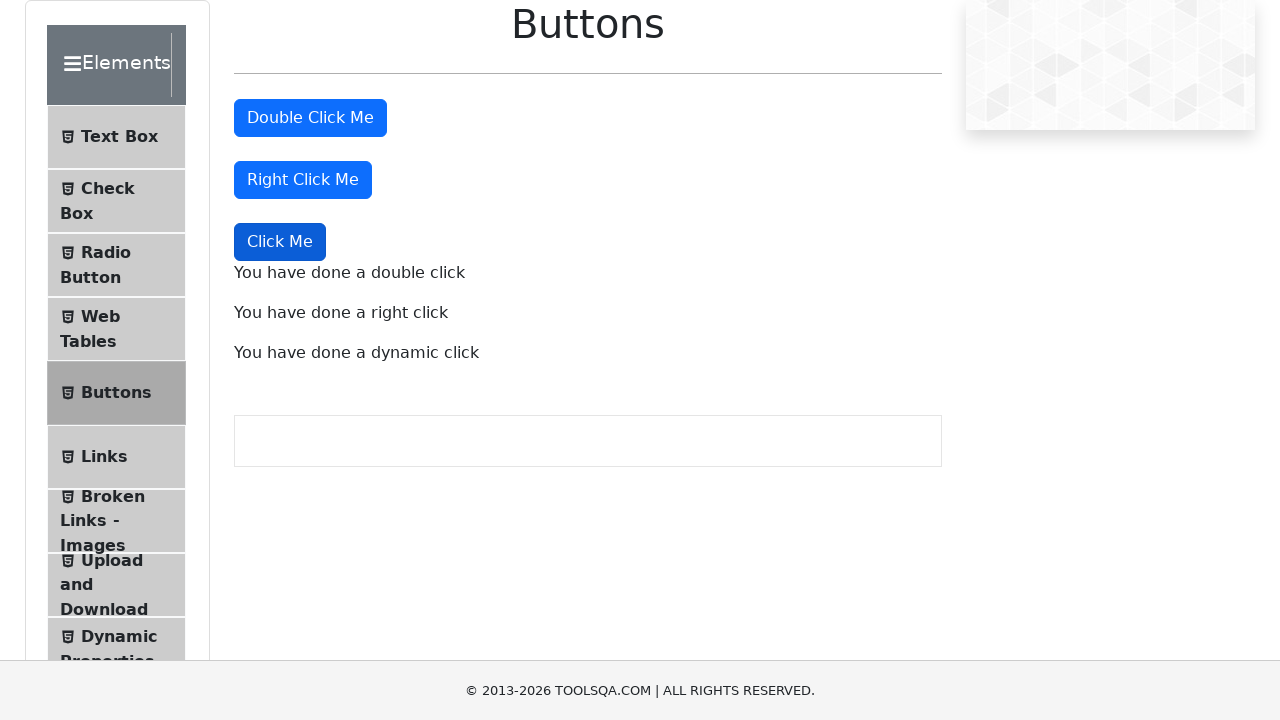

Verified dynamic click message is displayed
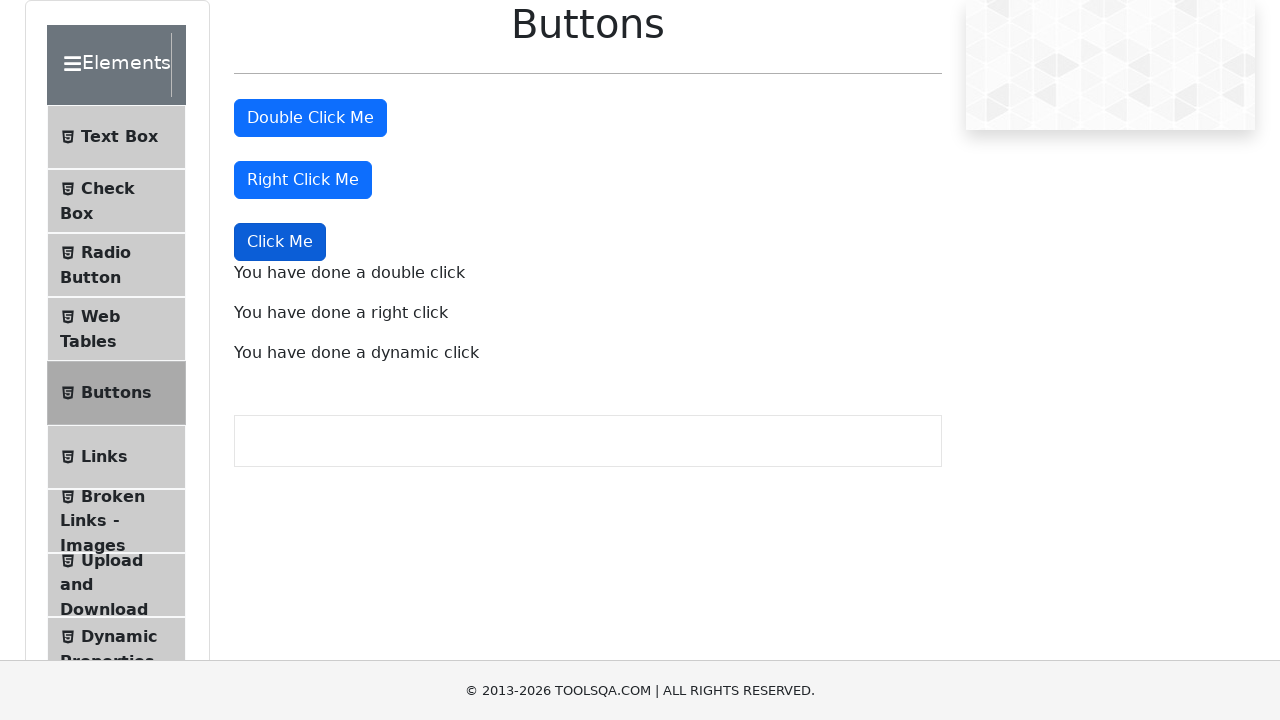

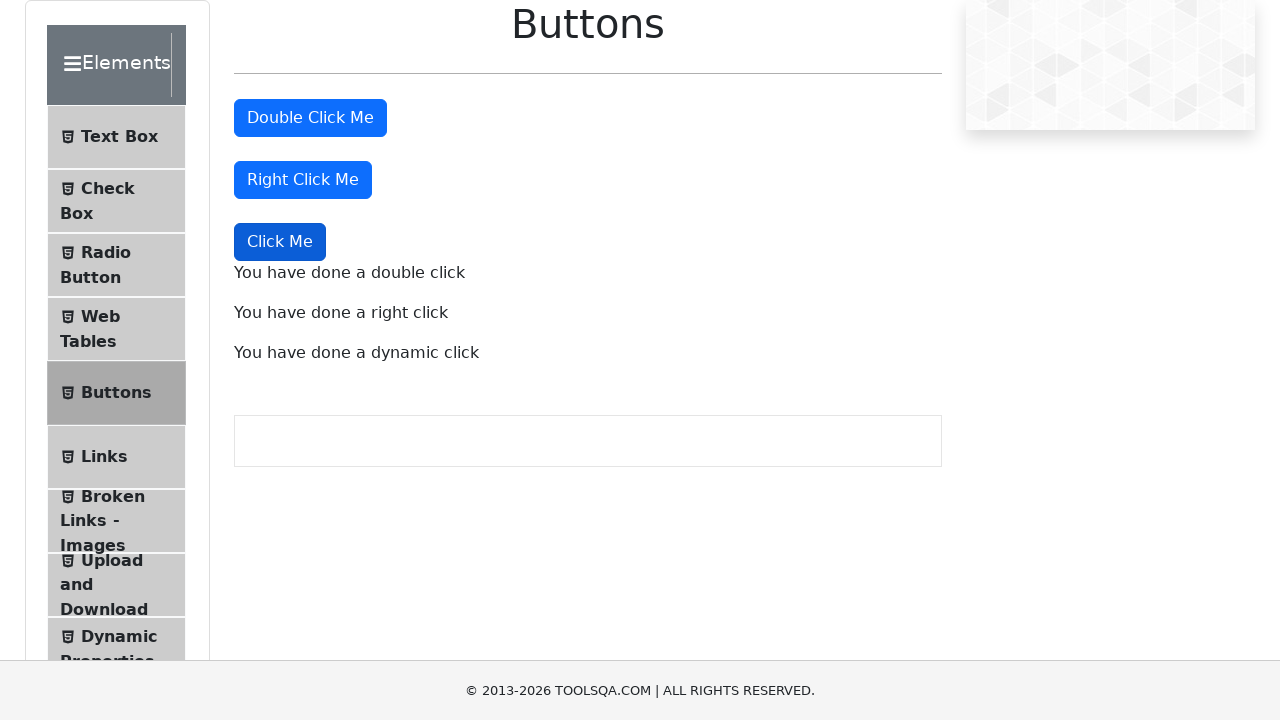